Tests checkbox functionality by navigating to the Checkboxes page and clicking on a checkbox element to toggle its state

Starting URL: https://the-internet.herokuapp.com/

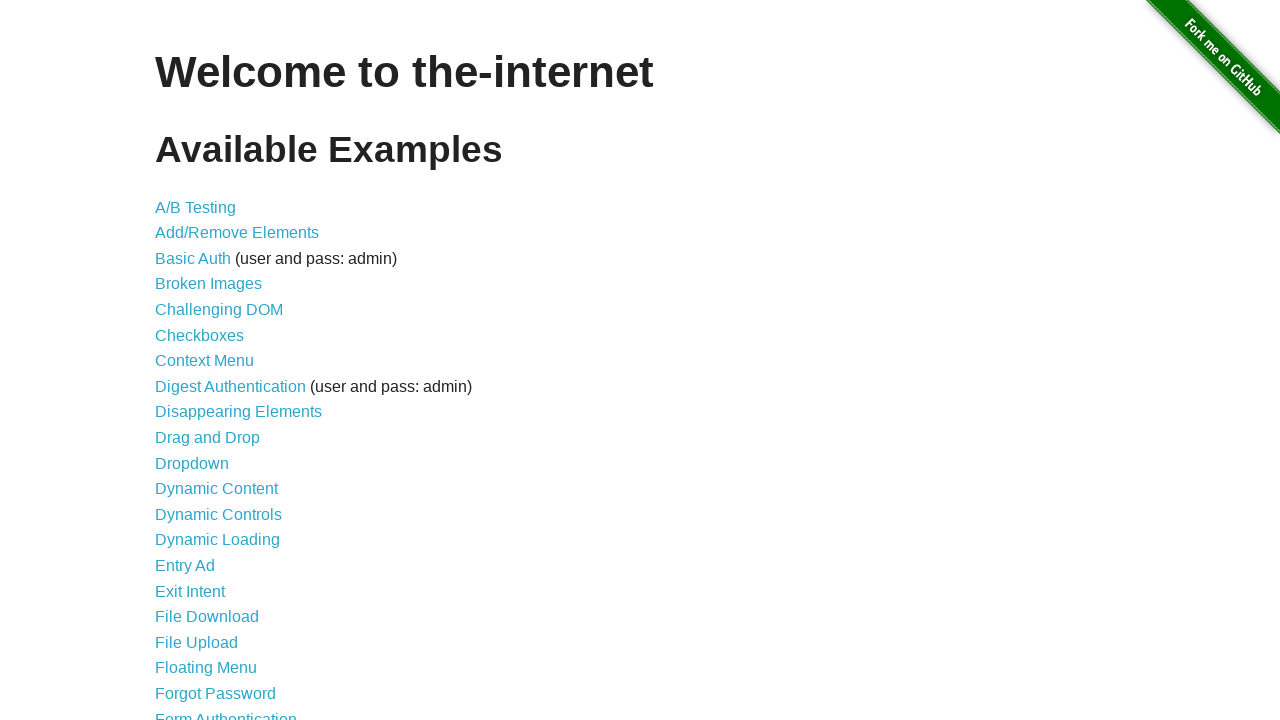

Verified page title is 'The Internet'
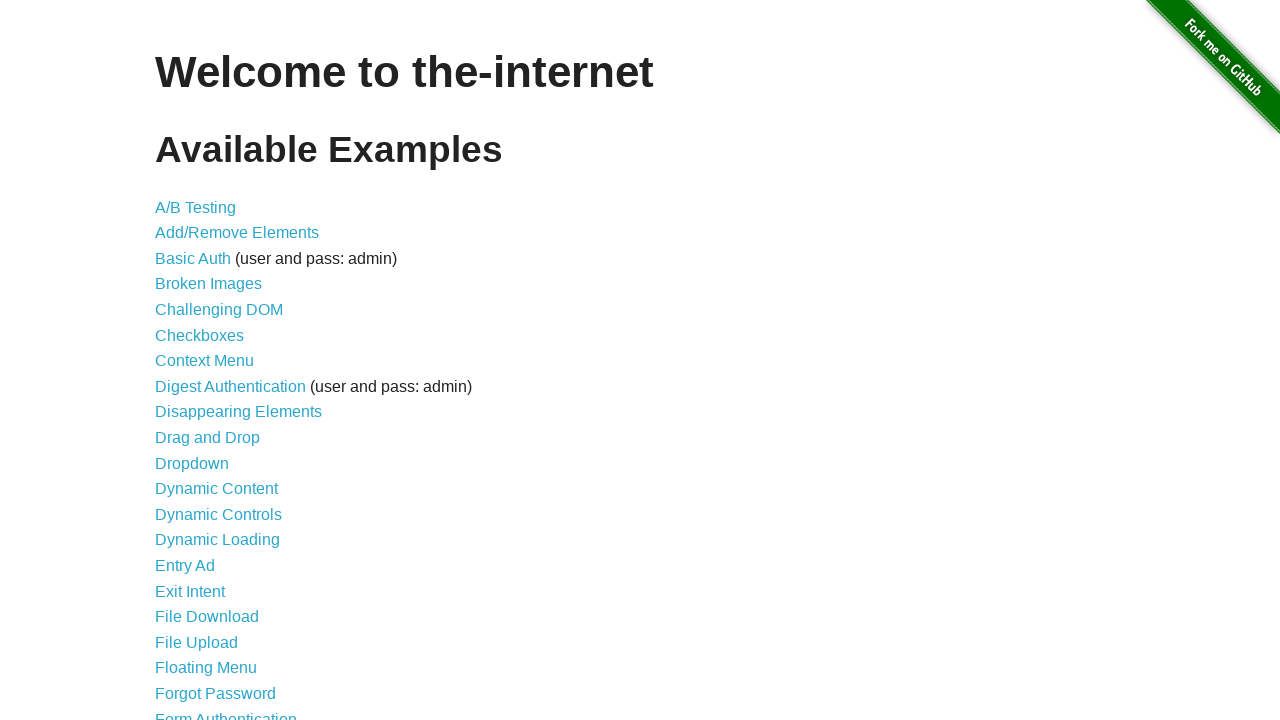

Clicked on Checkboxes link at (200, 335) on text=Checkboxes
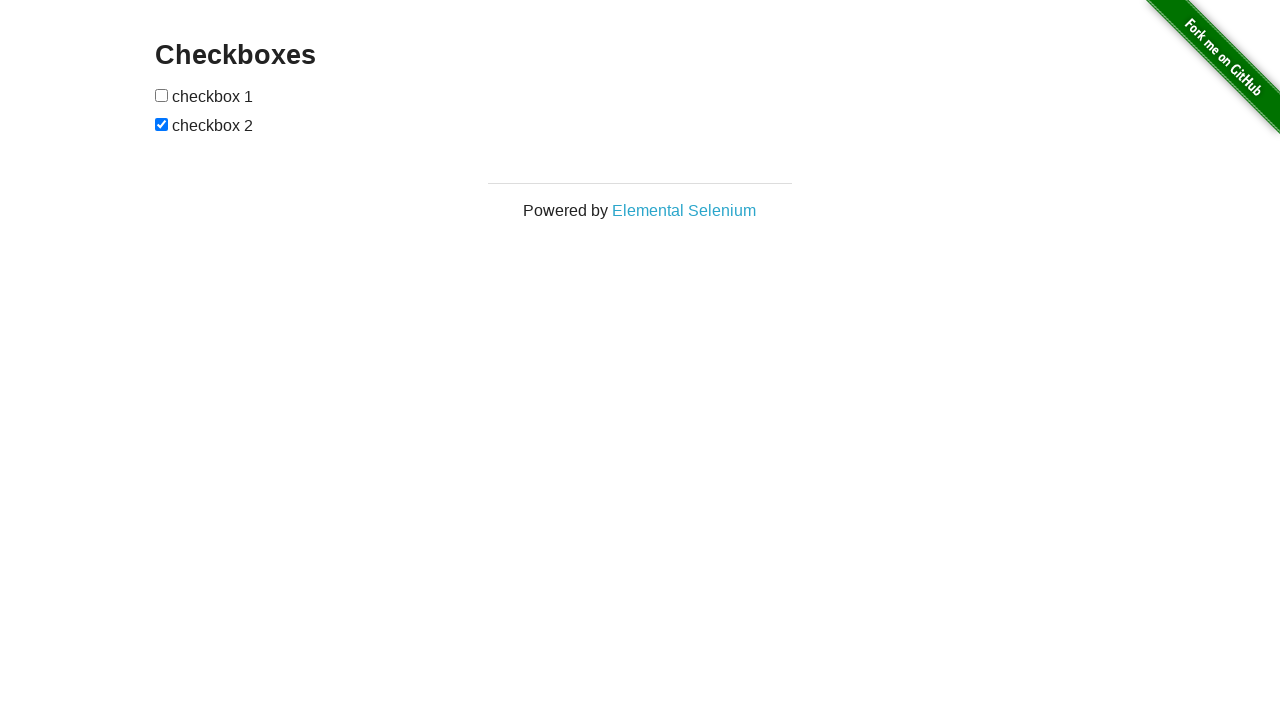

Checkboxes page loaded
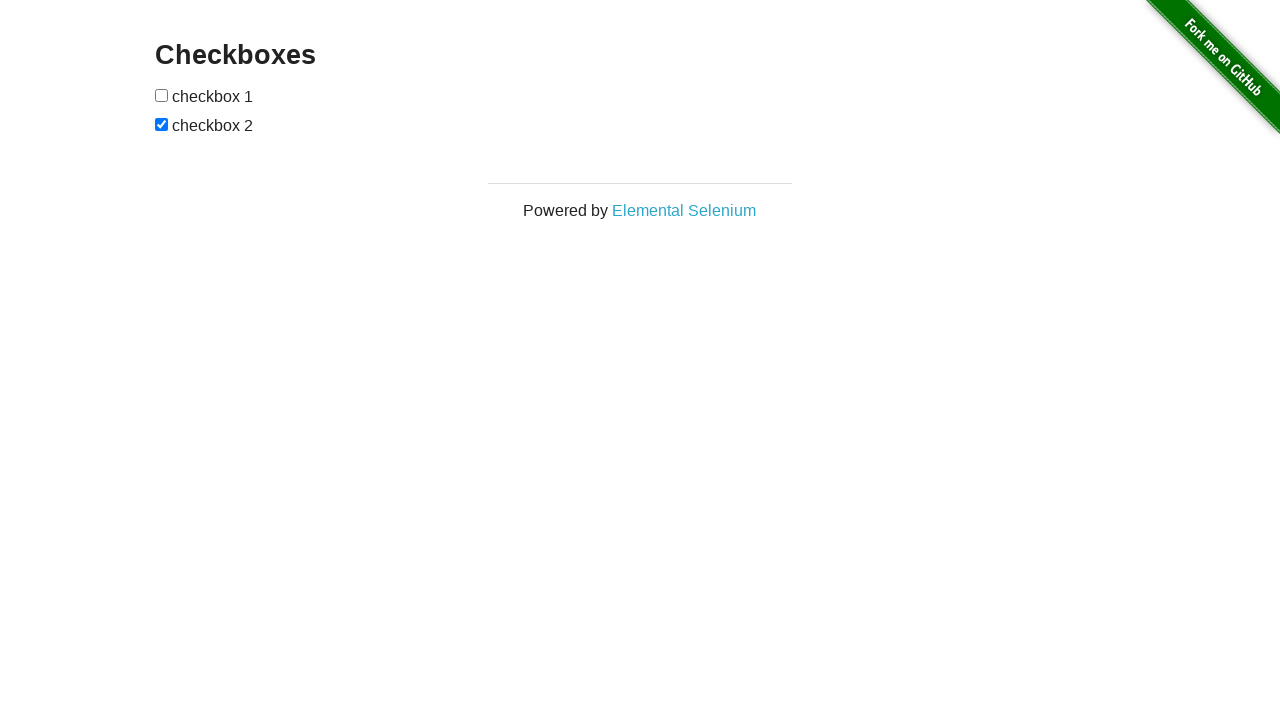

Clicked on the second checkbox to toggle its state at (162, 124) on xpath=//*[@id='checkboxes']/input[2]
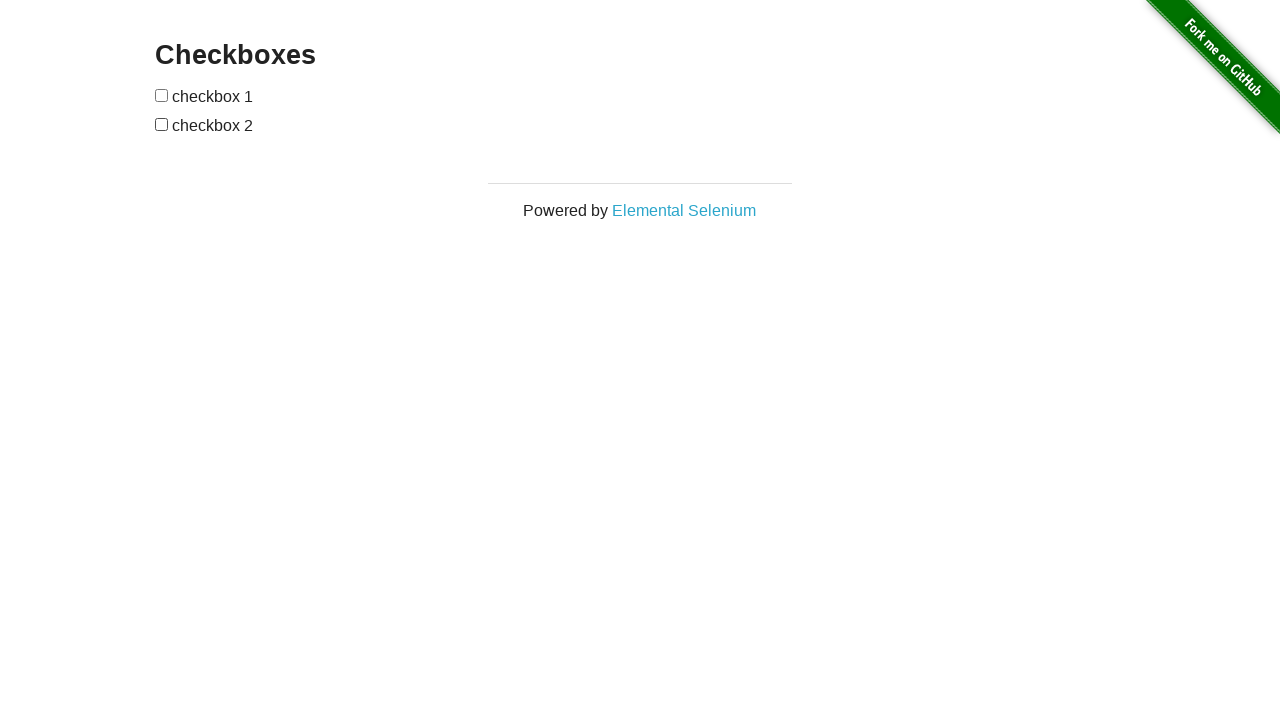

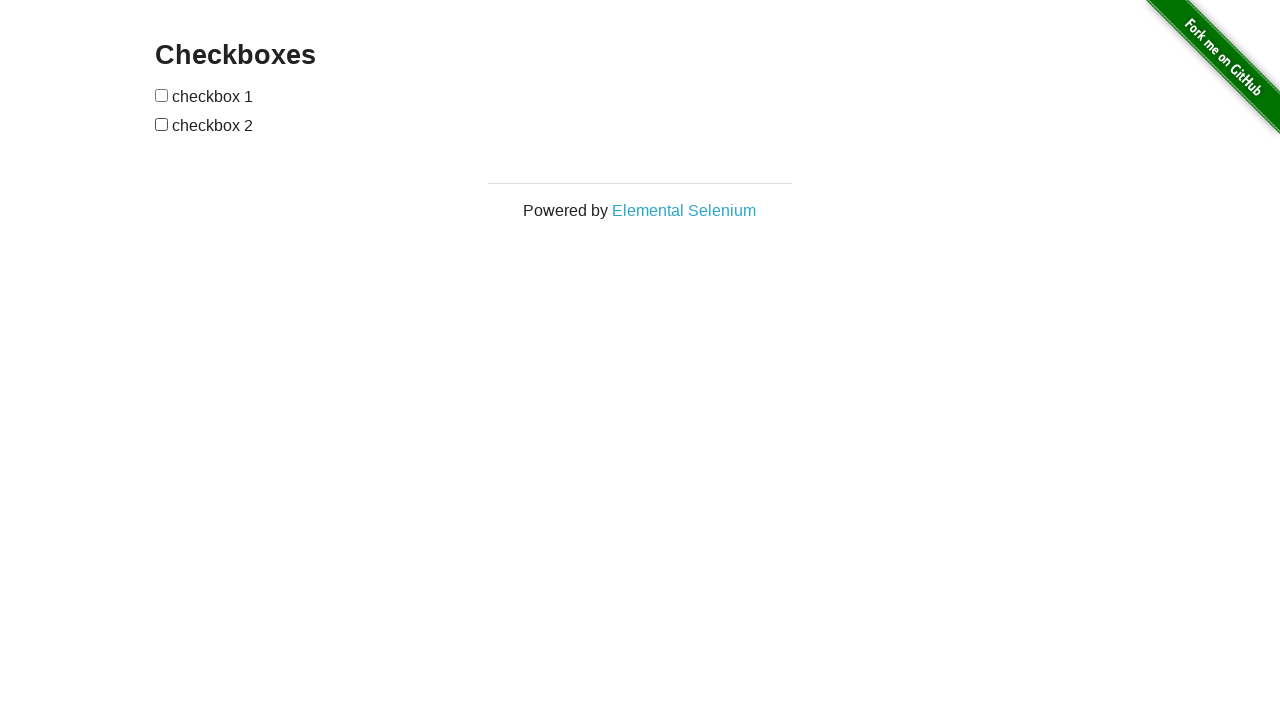